Tests handling of new browser tabs by clicking a footer link that opens OrangeHRM's main website in a new tab, then verifies the new tab's URL contains 'orangehrm'.

Starting URL: https://opensource-demo.orangehrmlive.com/web/index.php/auth/login

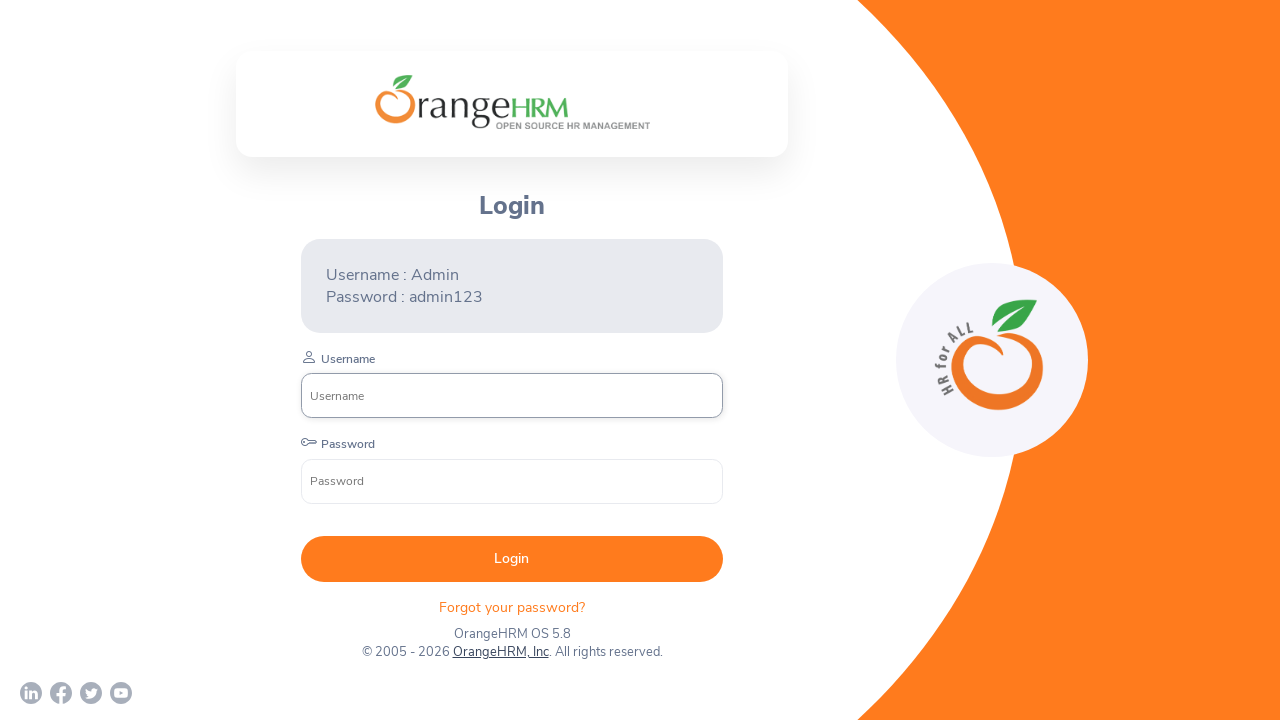

Clicked footer link to open OrangeHRM website in new tab at (500, 652) on a[href="http://www.orangehrm.com"]
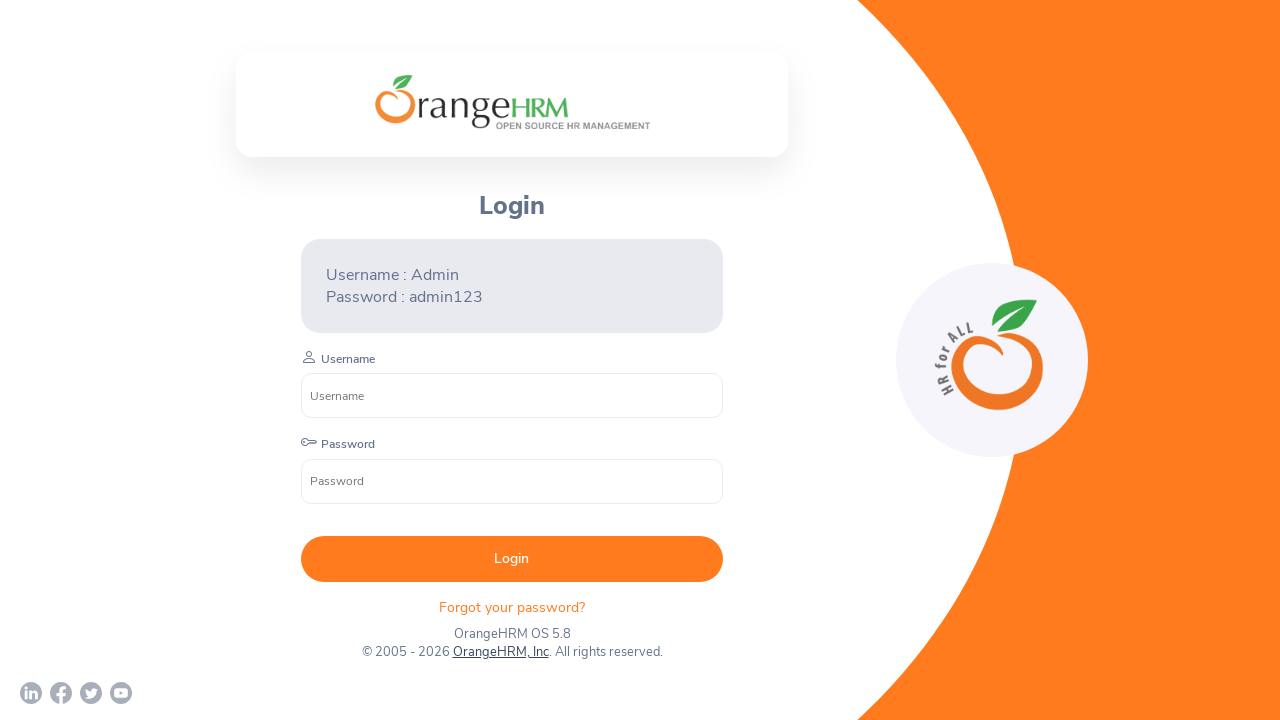

New tab opened and captured
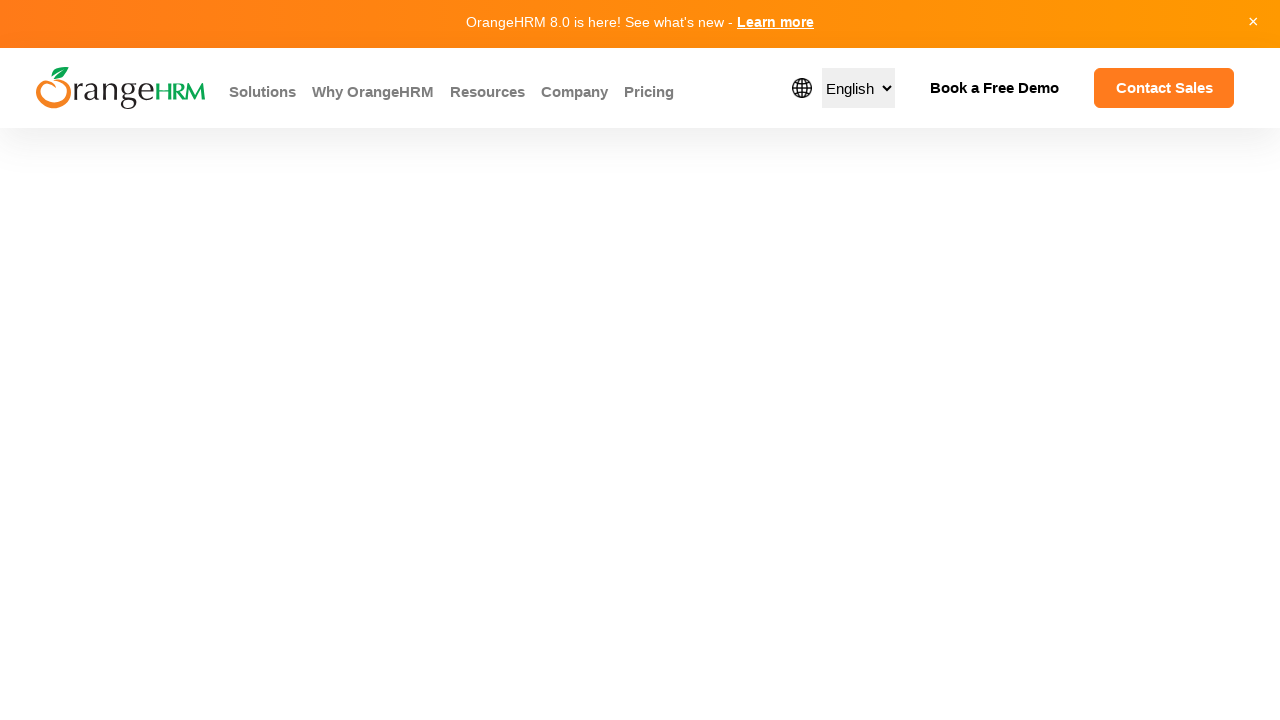

New page loaded and DOM content ready
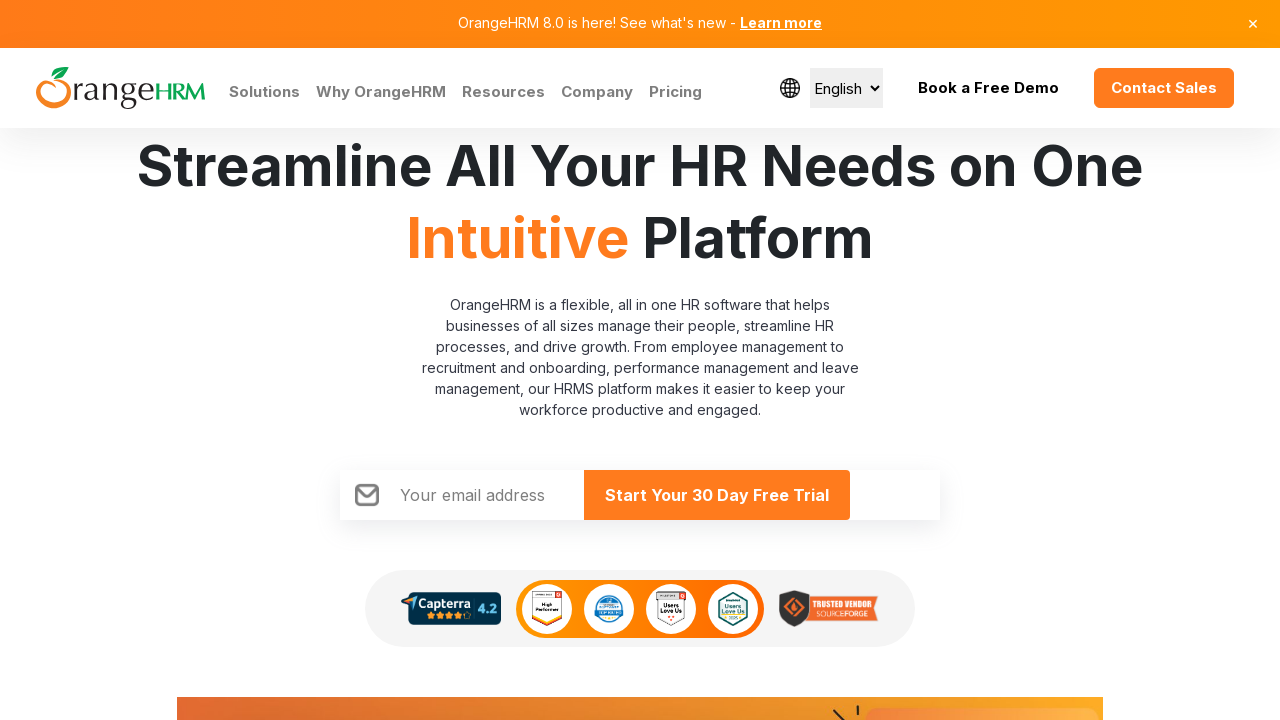

Retrieved new page title: Human Resources Management Software | HRMS | OrangeHRM
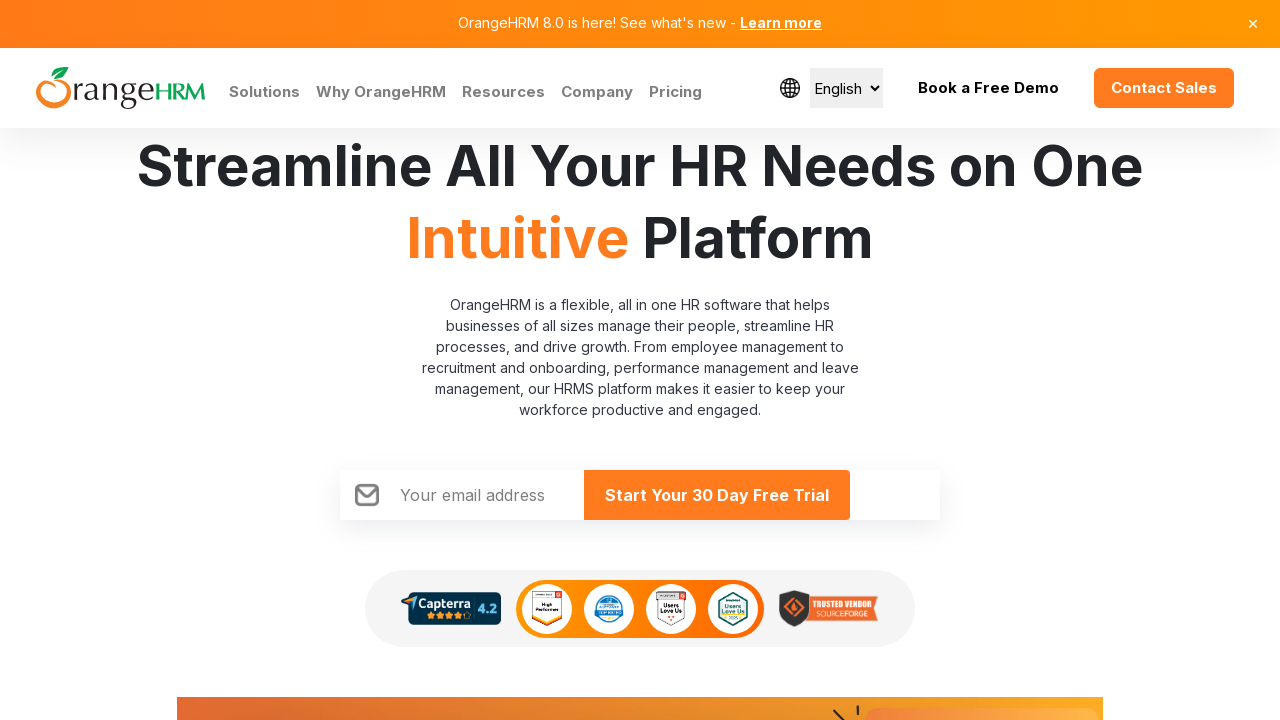

Verified new tab URL contains 'orangehrm': https://www.orangehrm.com/
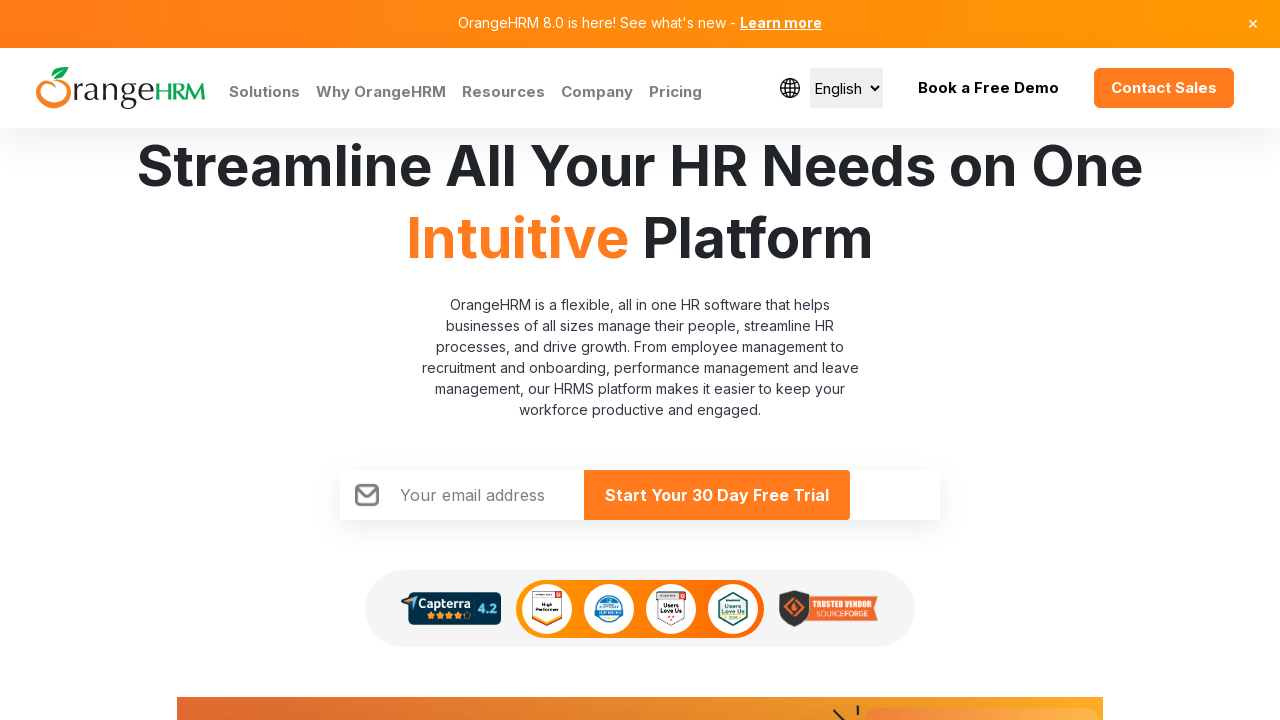

Closed the new tab
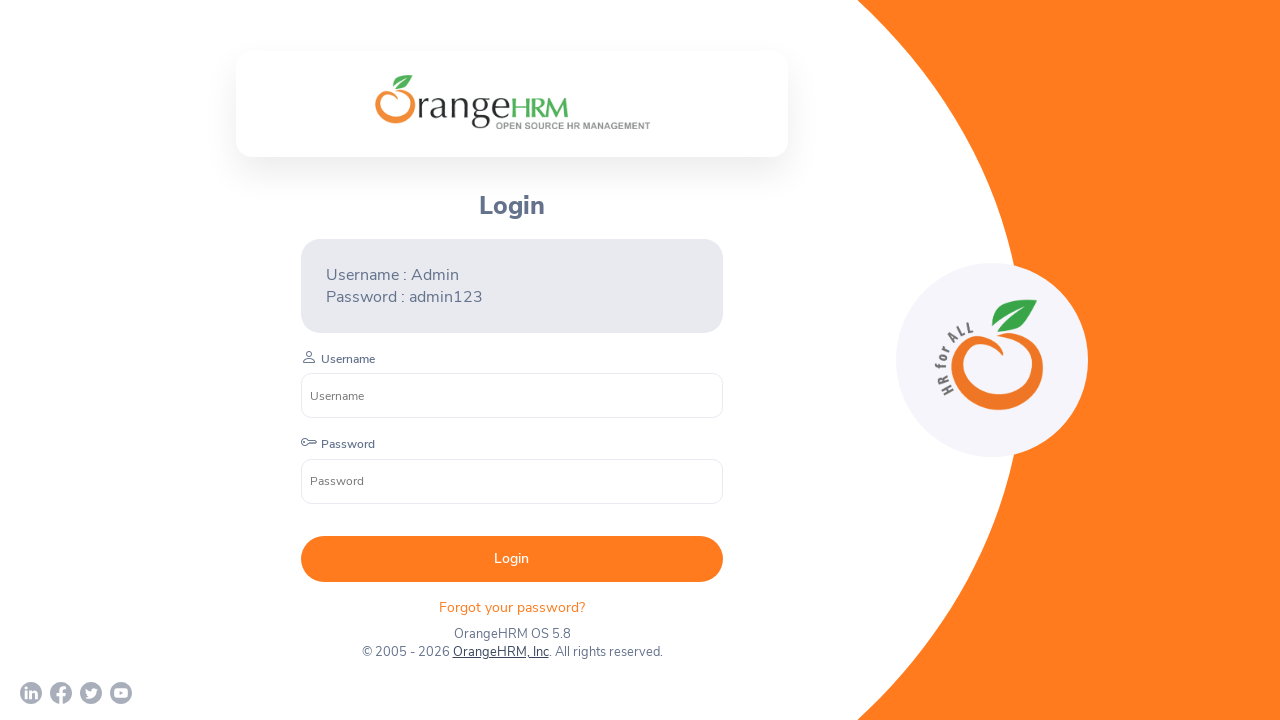

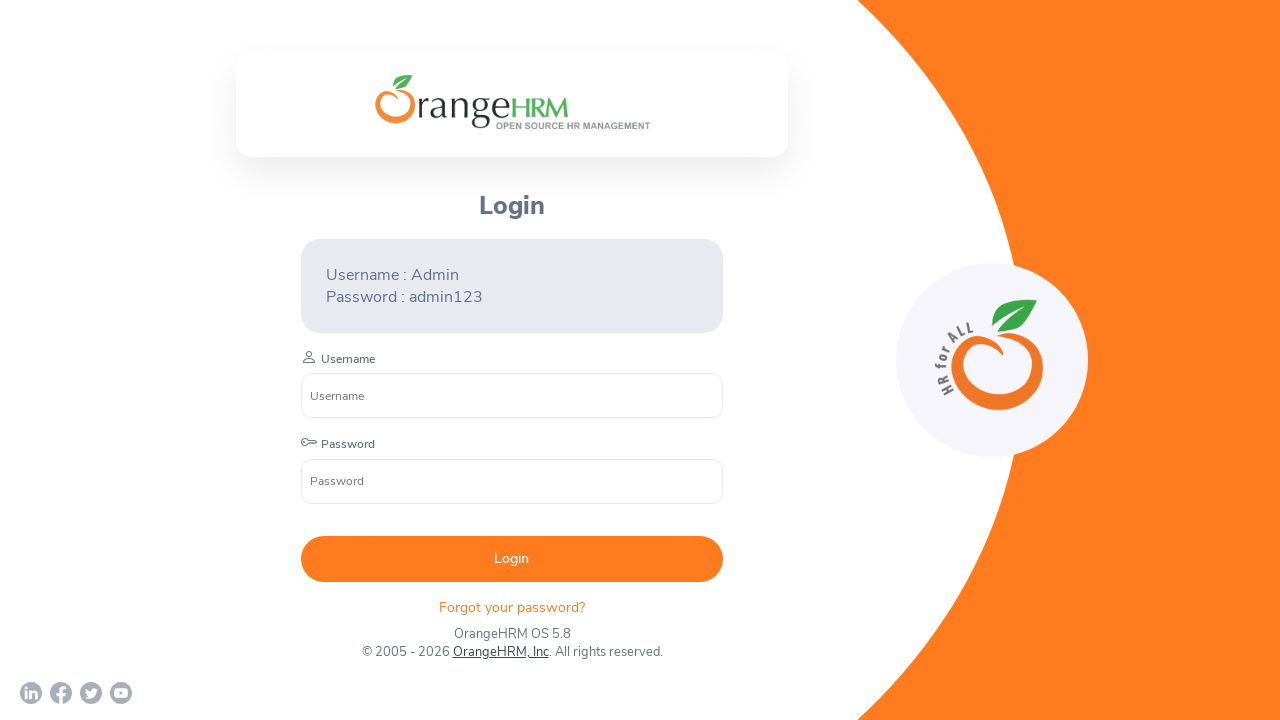